Tests JavaScript alert handling by clicking a button, accepting an alert dialog, reading a value from the page, calculating a mathematical result using logarithm and sine functions, and submitting the answer.

Starting URL: http://suninjuly.github.io/alert_accept.html

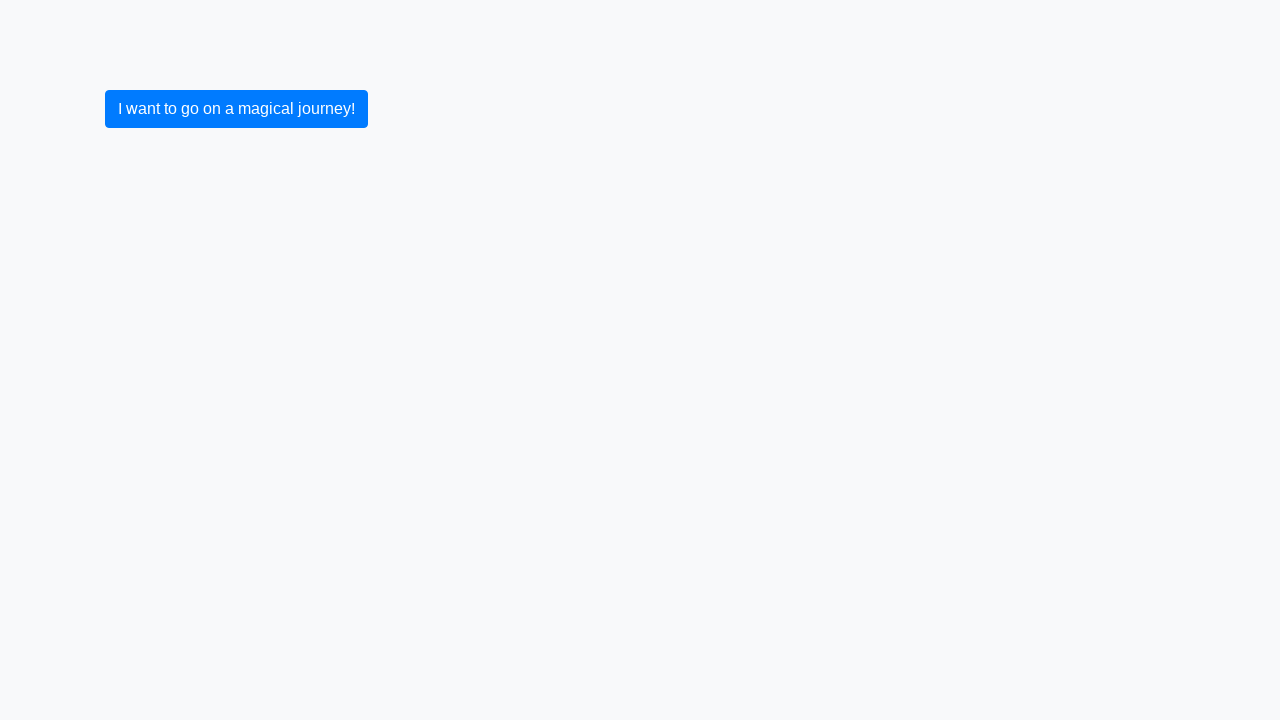

Set up dialog handler to accept all dialogs
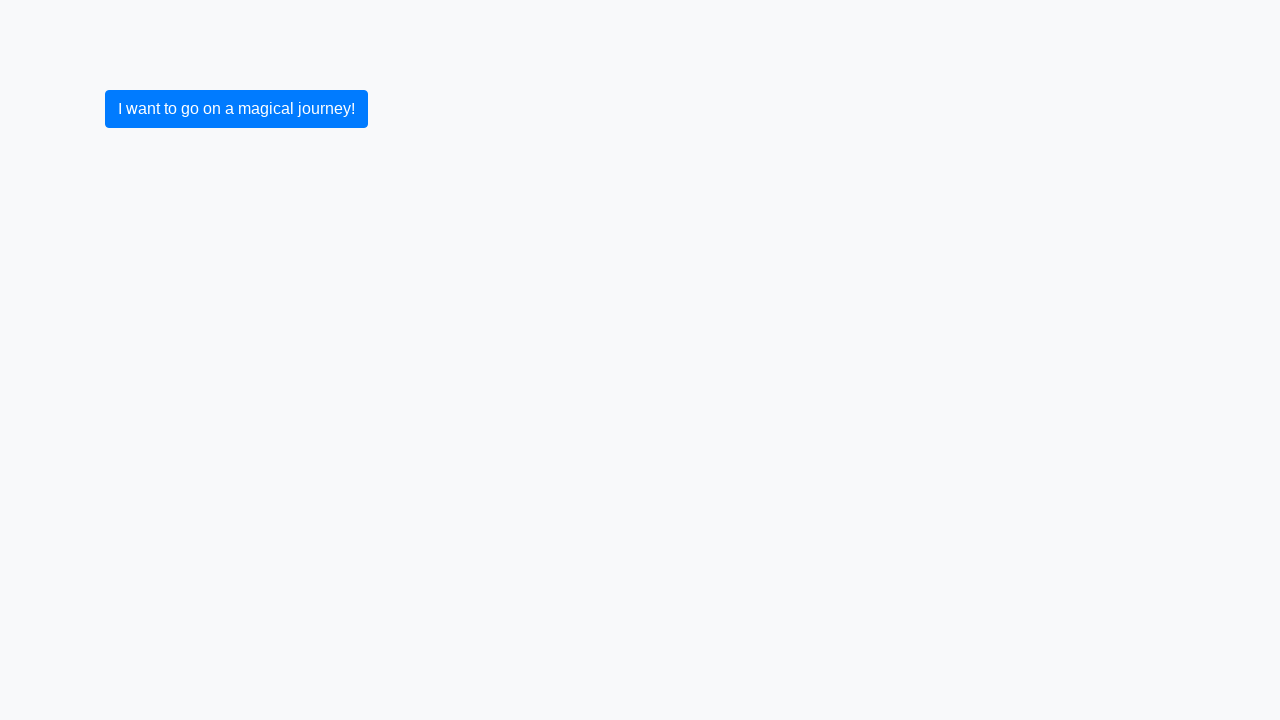

Clicked button to trigger alert dialog at (236, 109) on button.btn
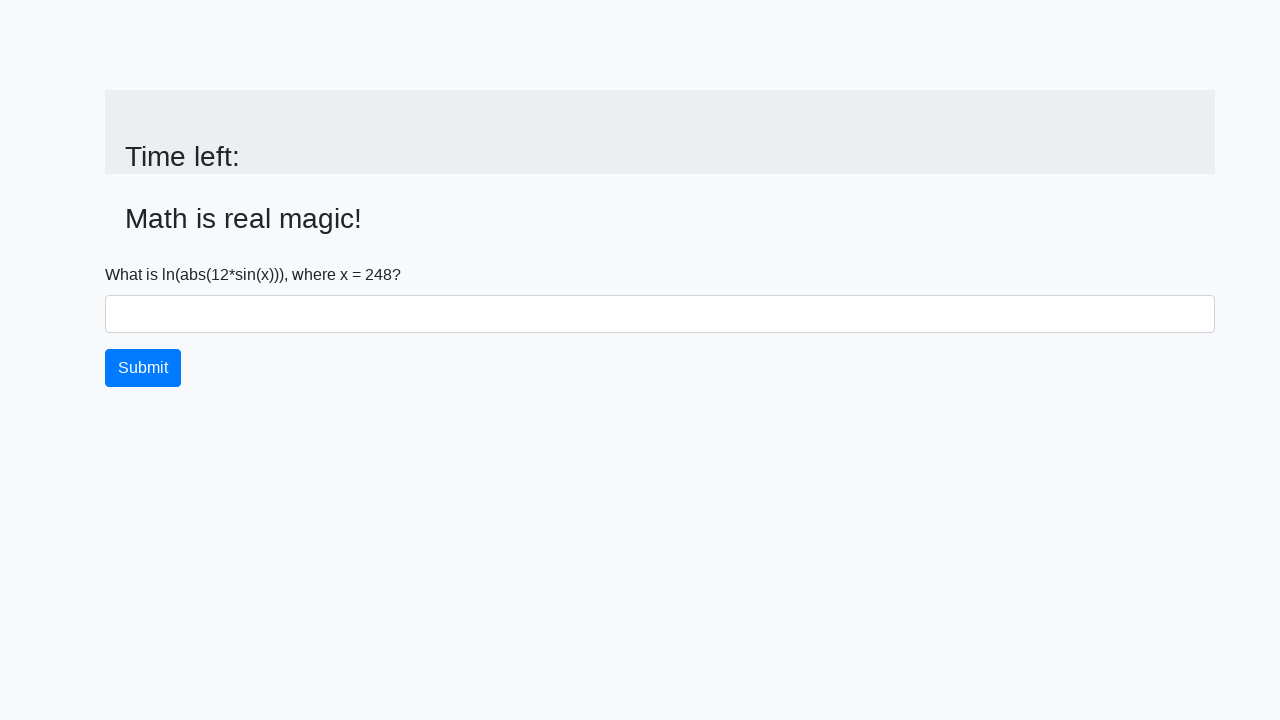

Alert dialog accepted and input value became visible
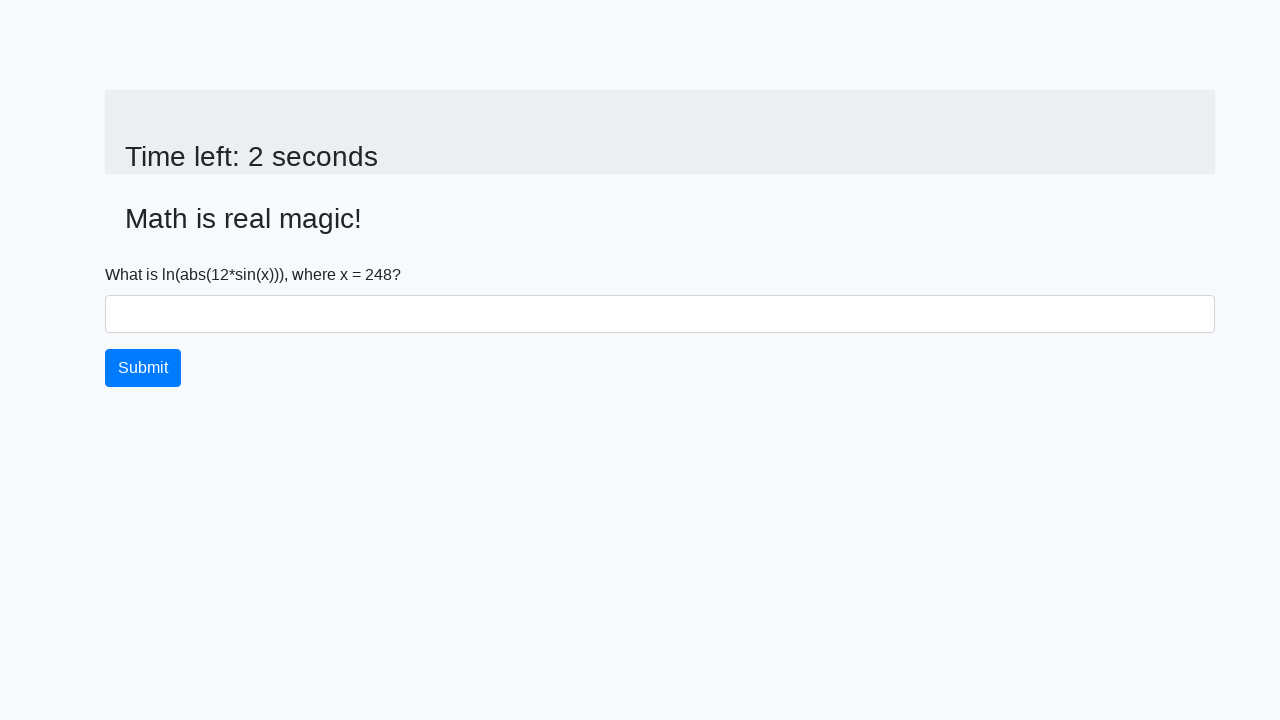

Read x value from page: 248
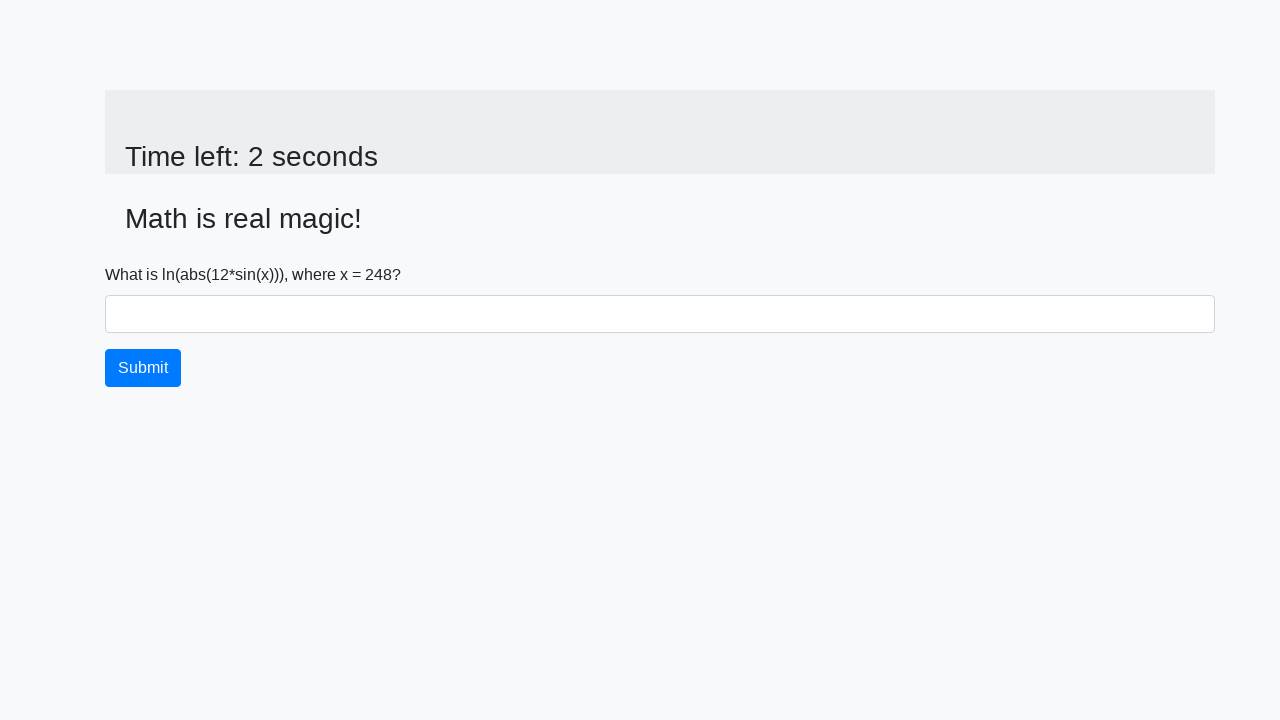

Converted x value to integer: 248
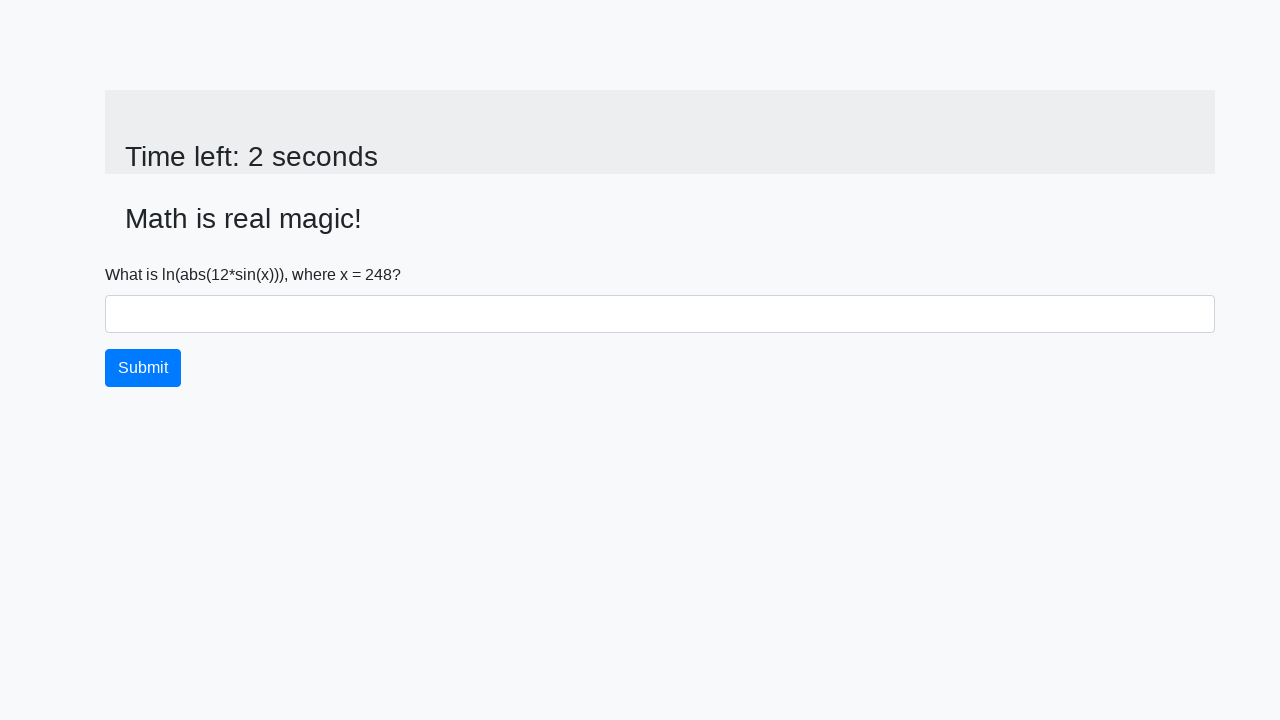

Calculated answer using logarithm and sine functions: 0.796166401321934
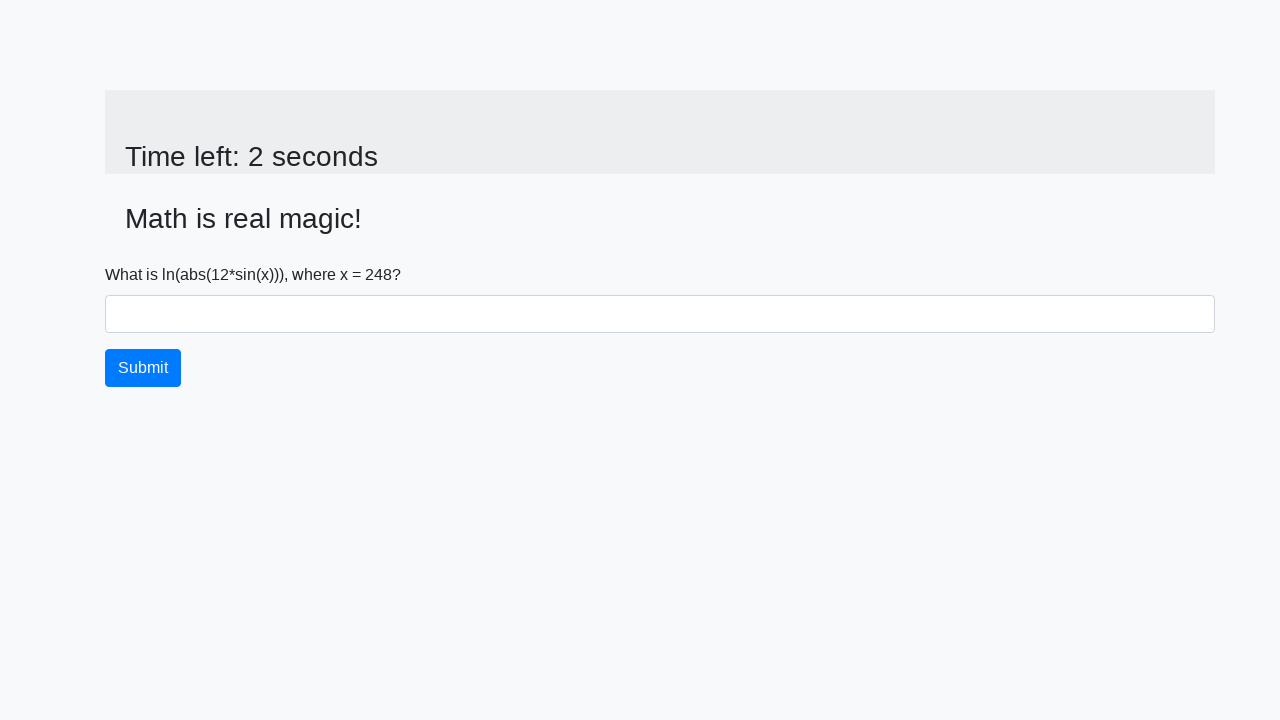

Filled answer field with calculated value: 0.796166401321934 on #answer.form-control
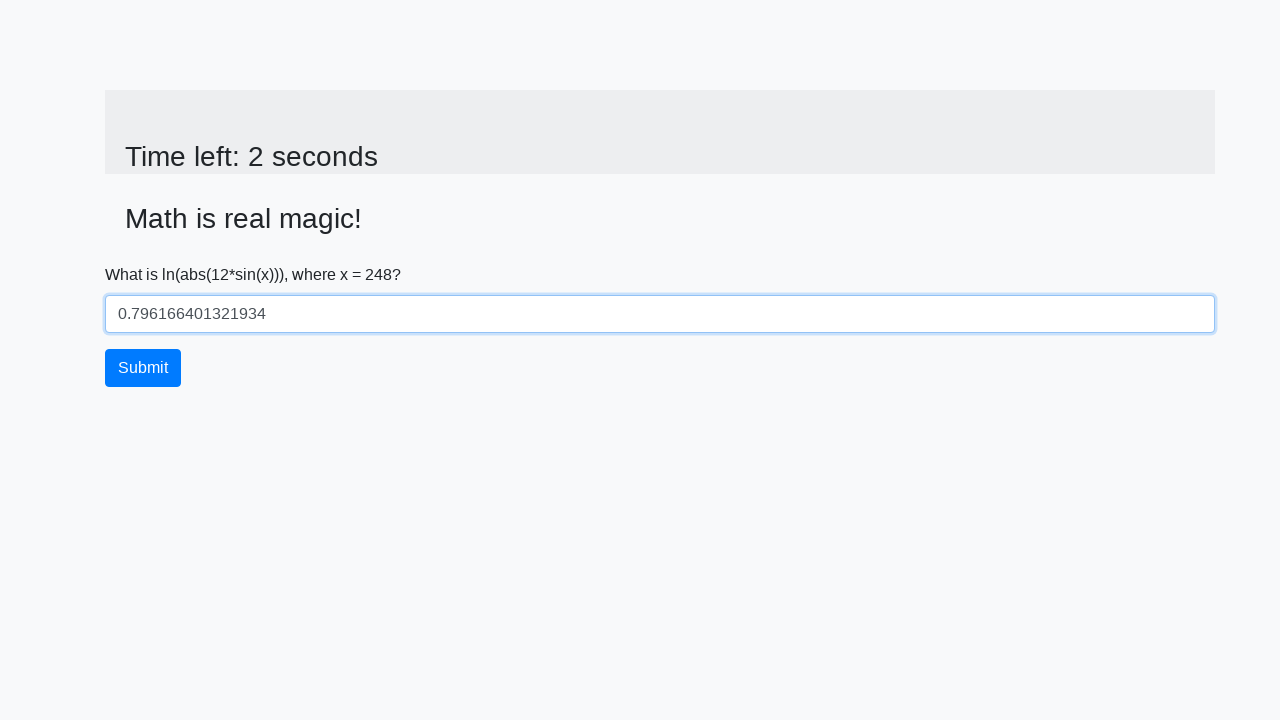

Clicked submit button to submit the answer at (143, 368) on button.btn
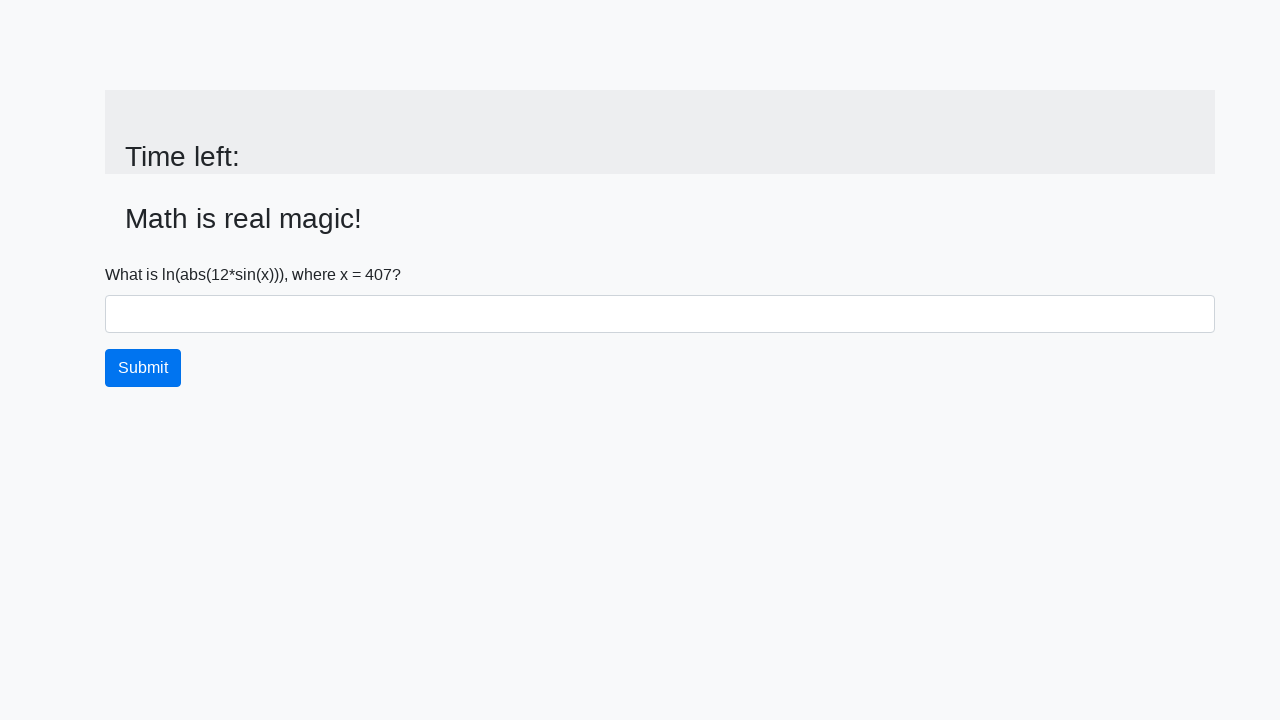

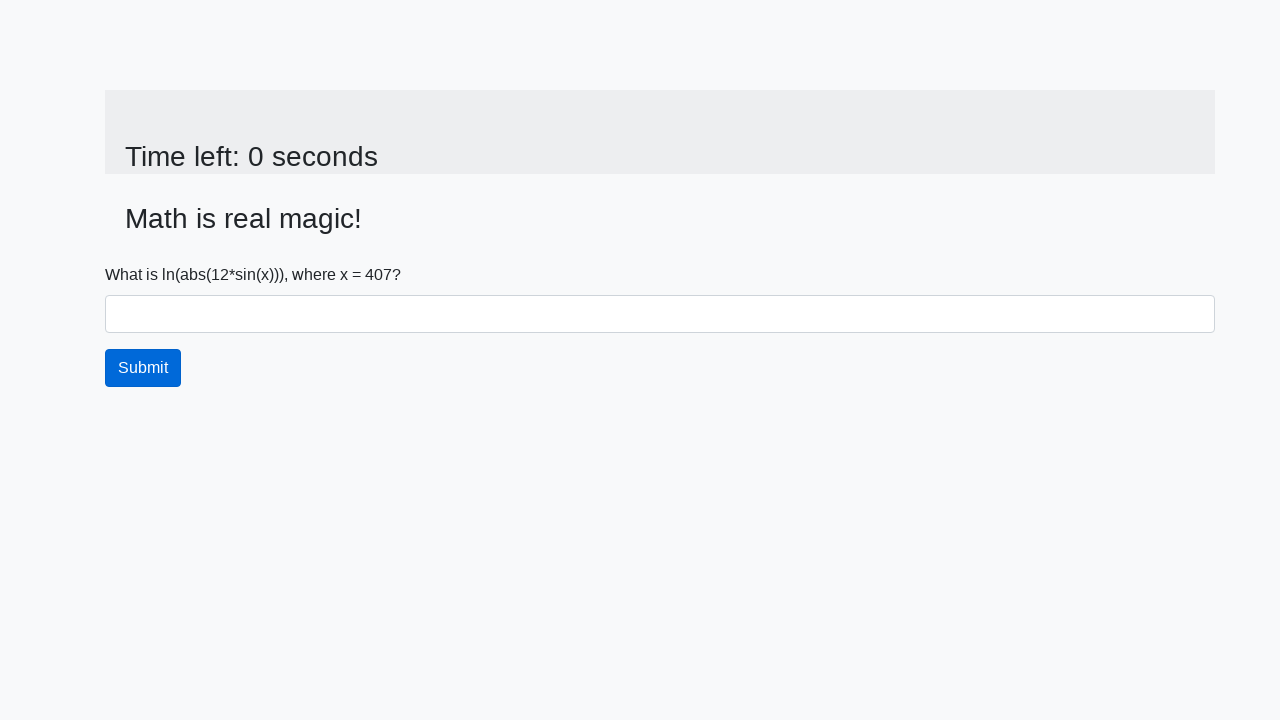